Solves a math captcha by retrieving a value from an element attribute, calculating the result, and submitting the form with checkbox selections

Starting URL: http://suninjuly.github.io/get_attribute.html

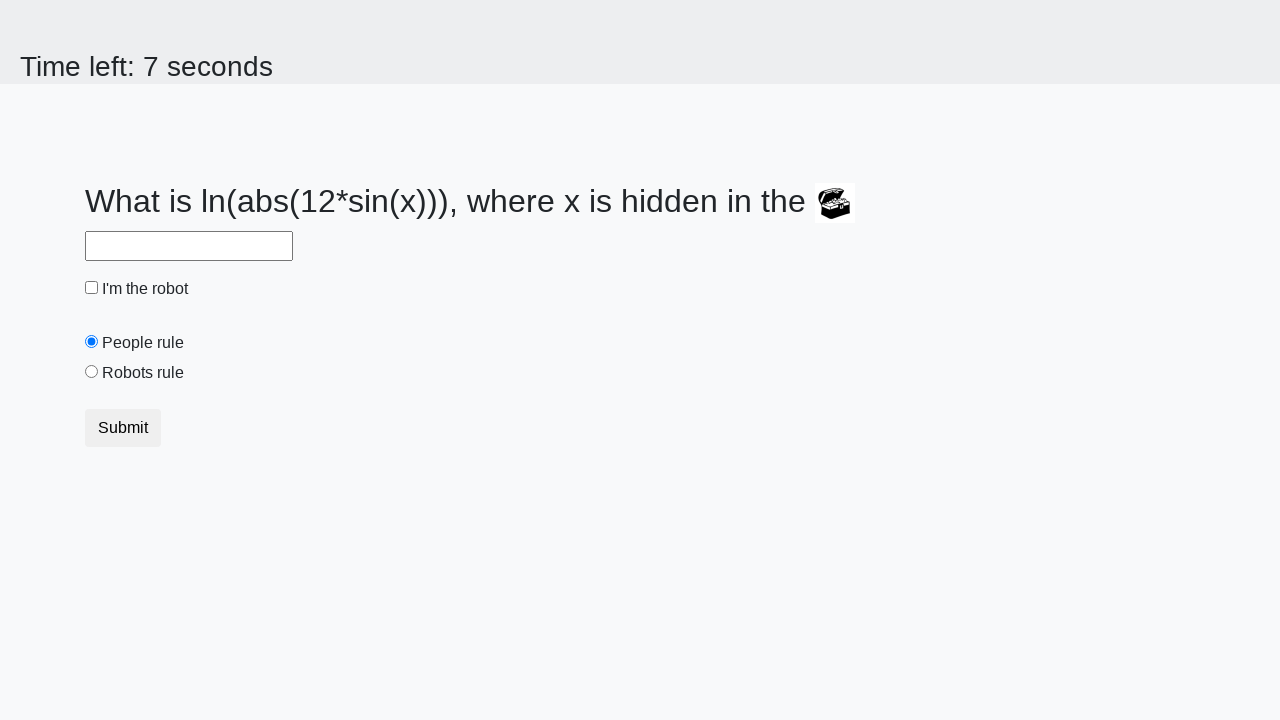

Located treasure element
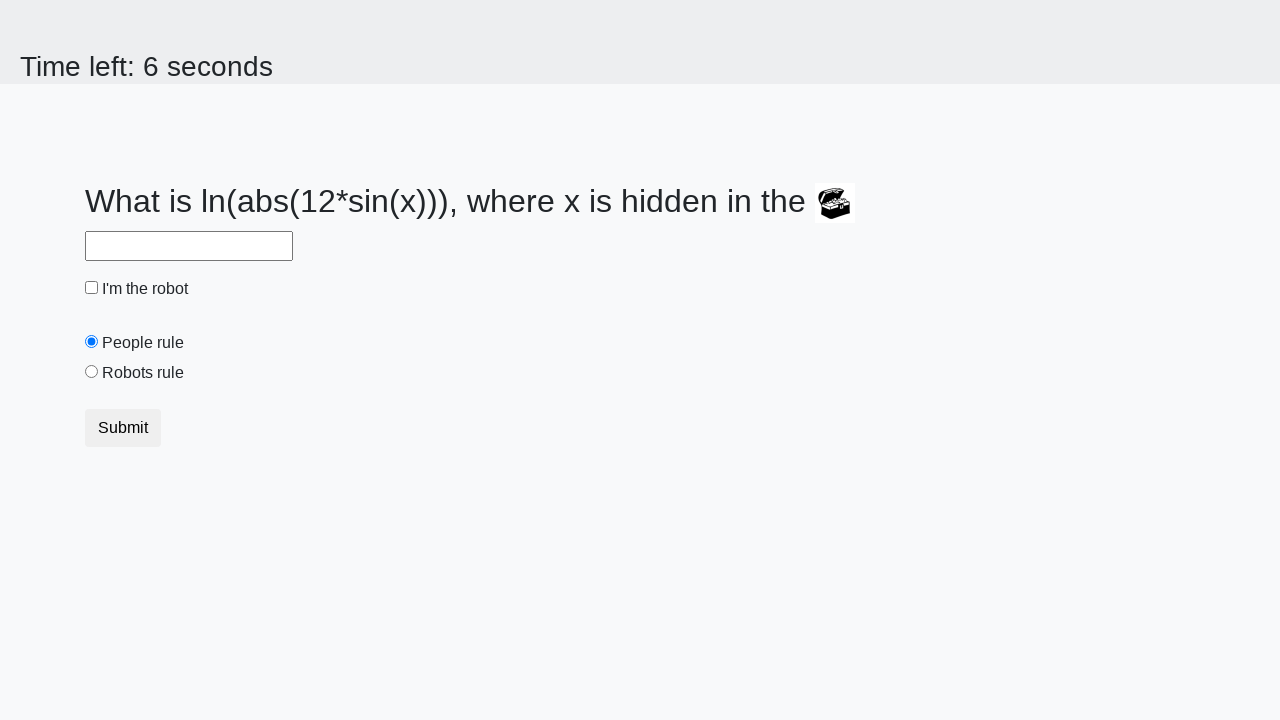

Retrieved valuex attribute from treasure element
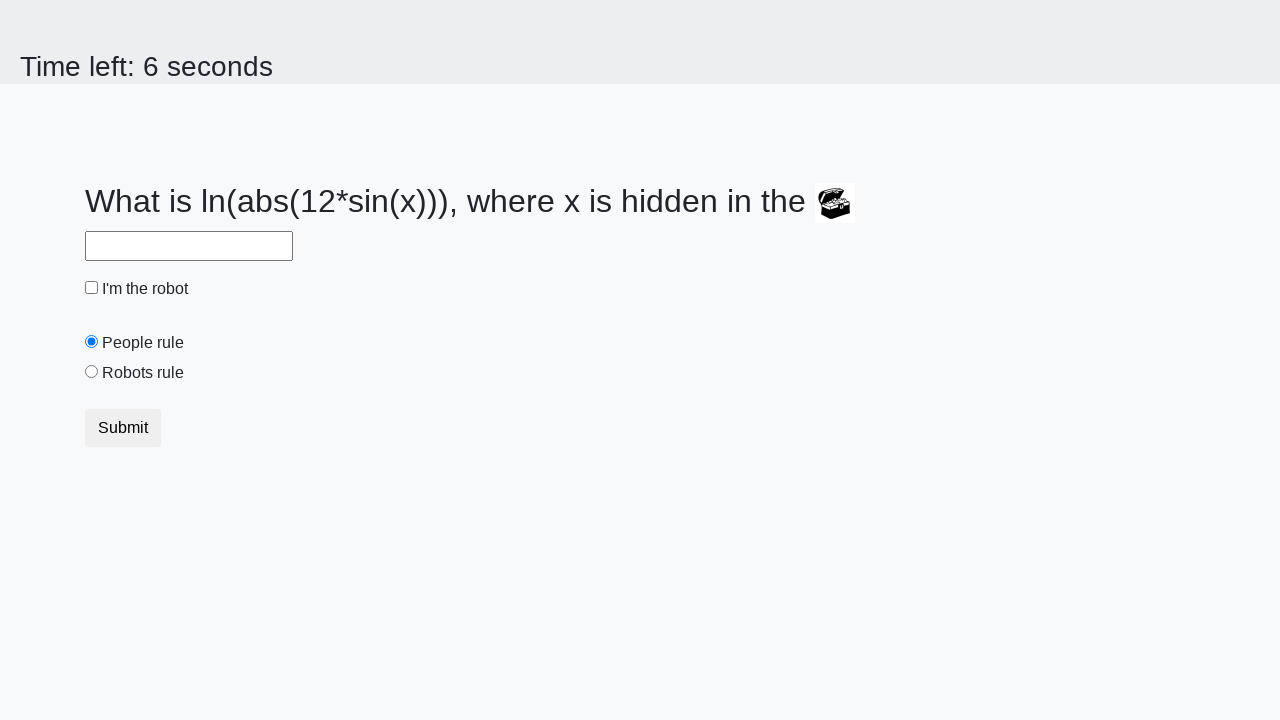

Calculated math result using valuex: 2.4288072507926586
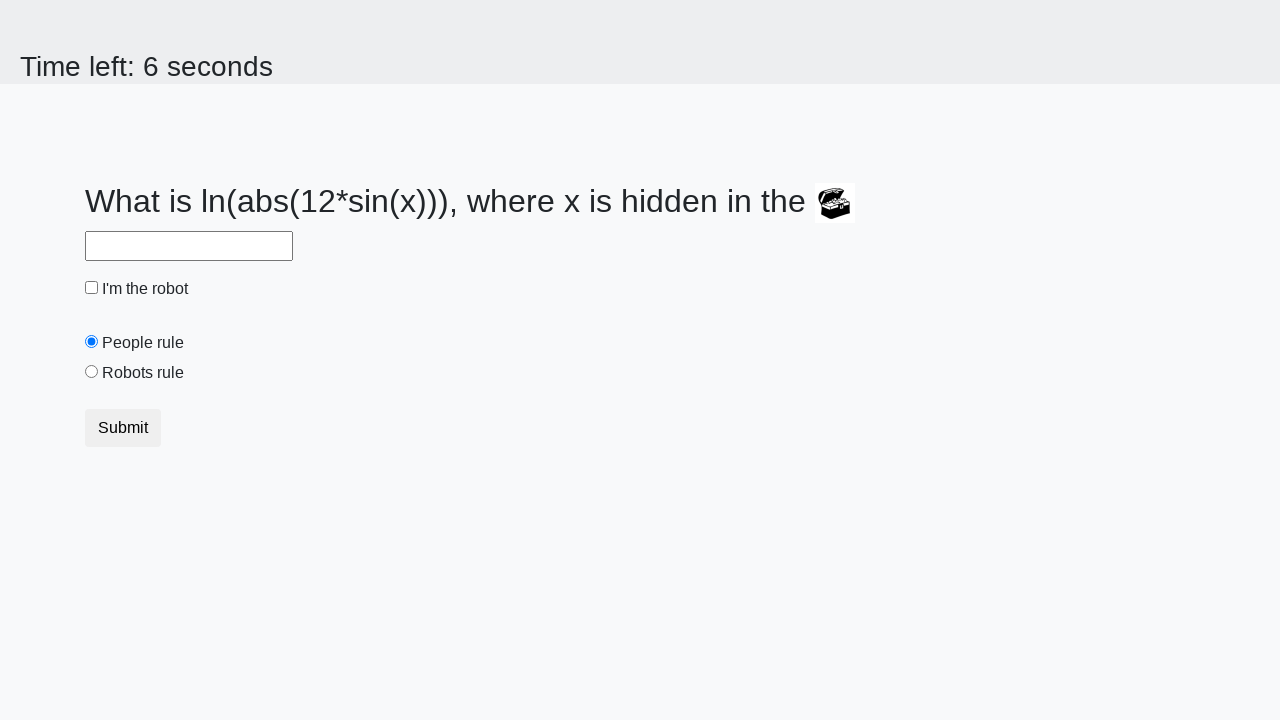

Filled answer field with calculated result on #answer
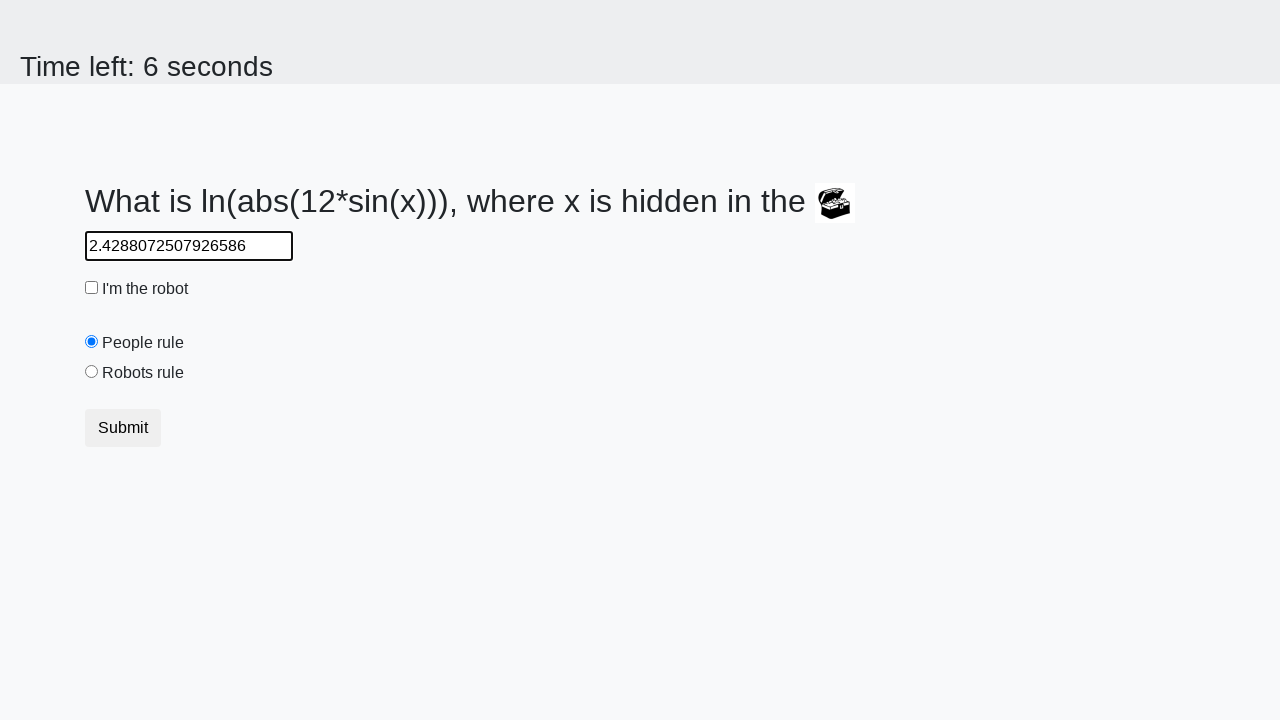

Clicked robot checkbox at (92, 288) on #robotCheckbox
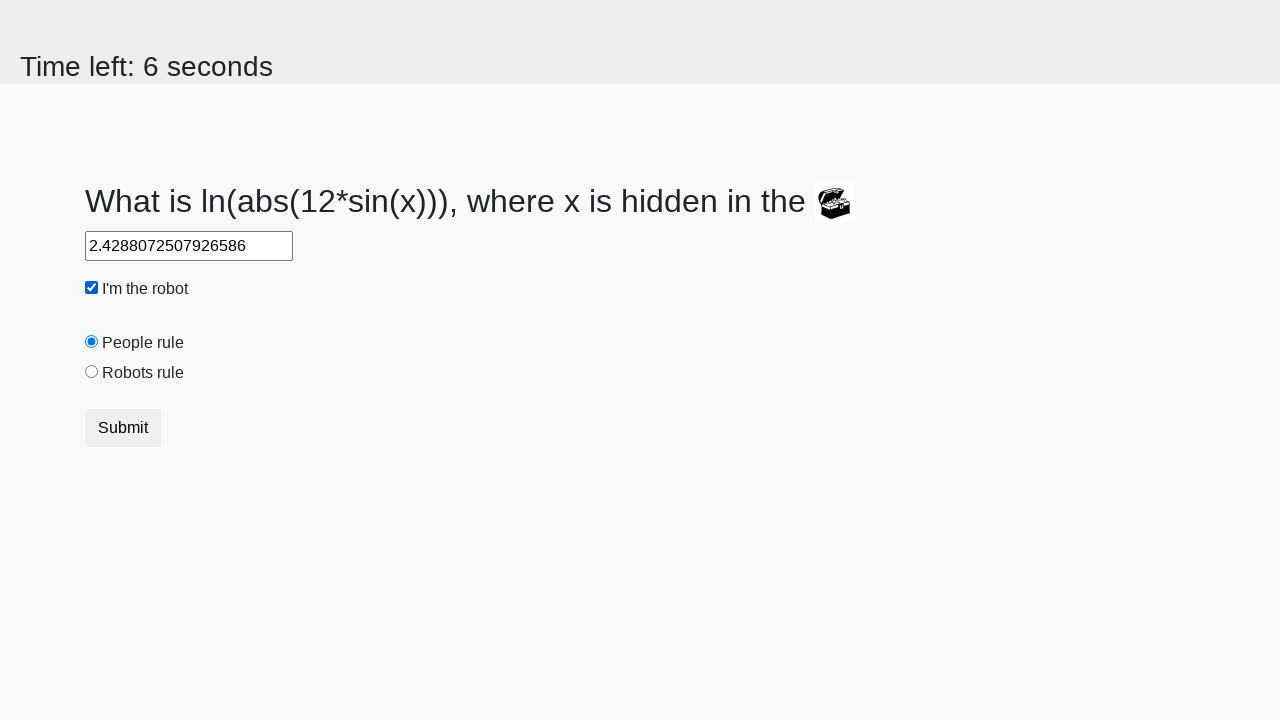

Selected robots rule radio button at (92, 372) on #robotsRule
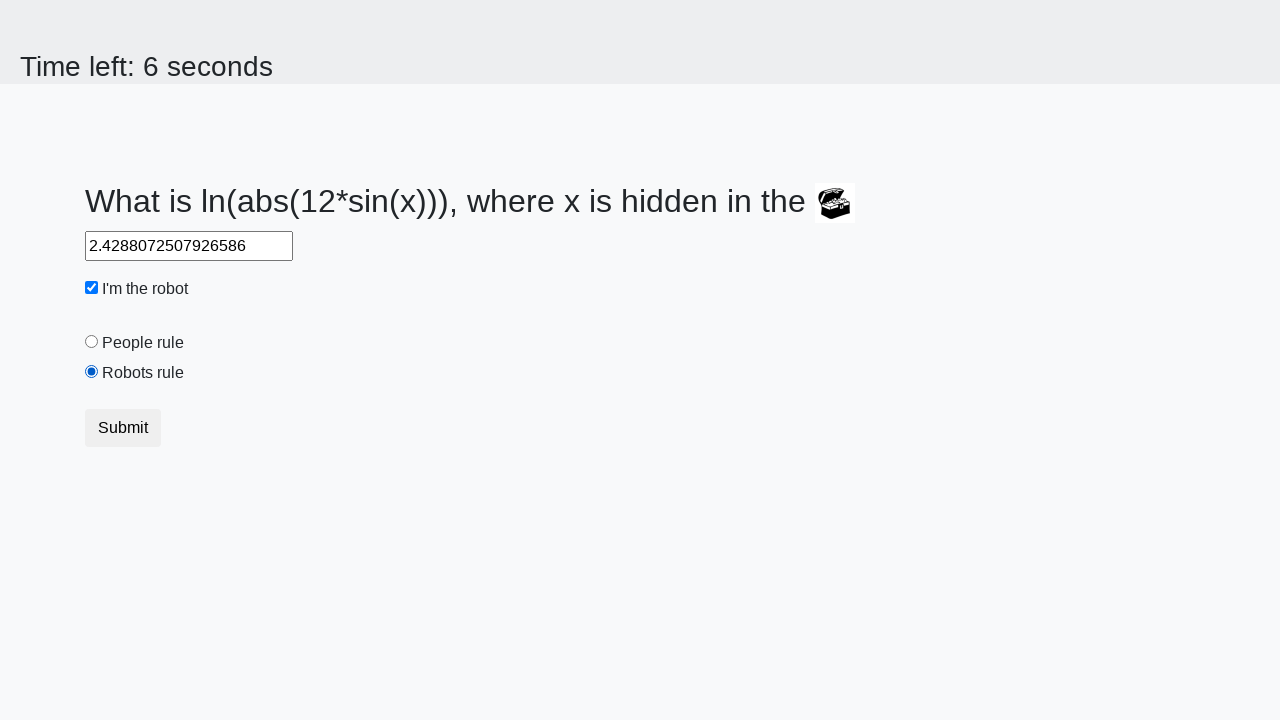

Submitted form at (123, 428) on button
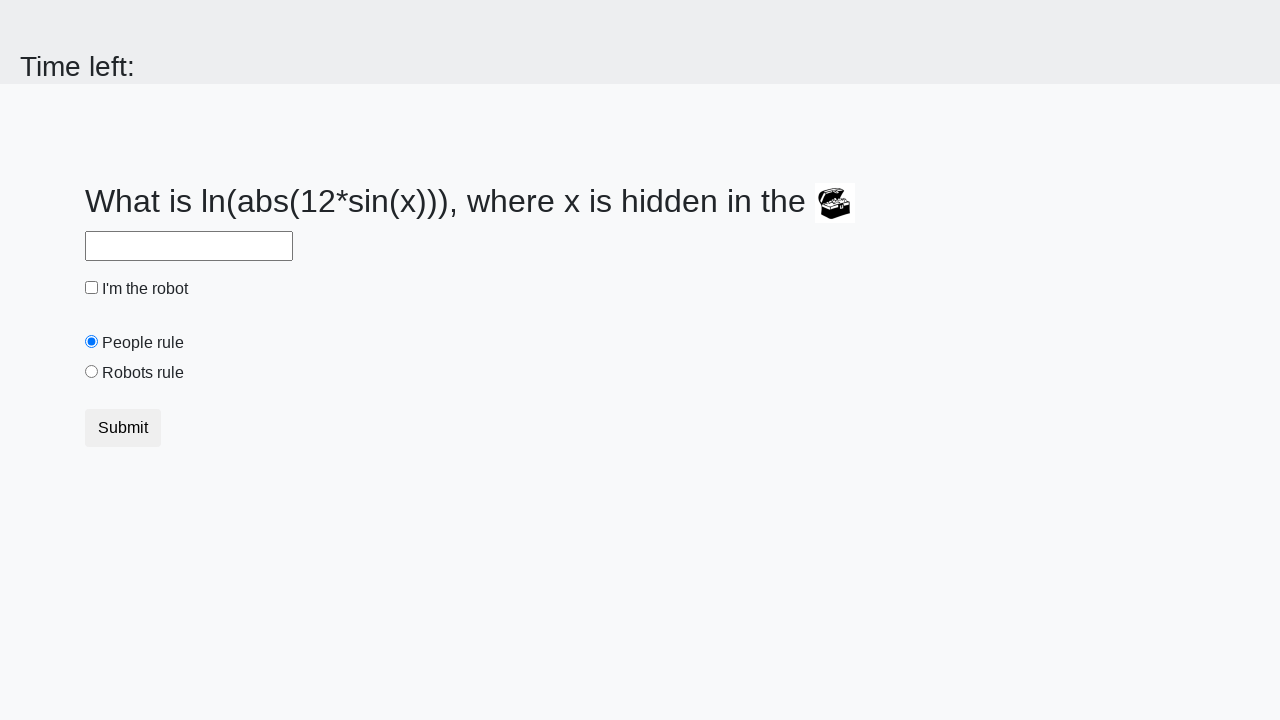

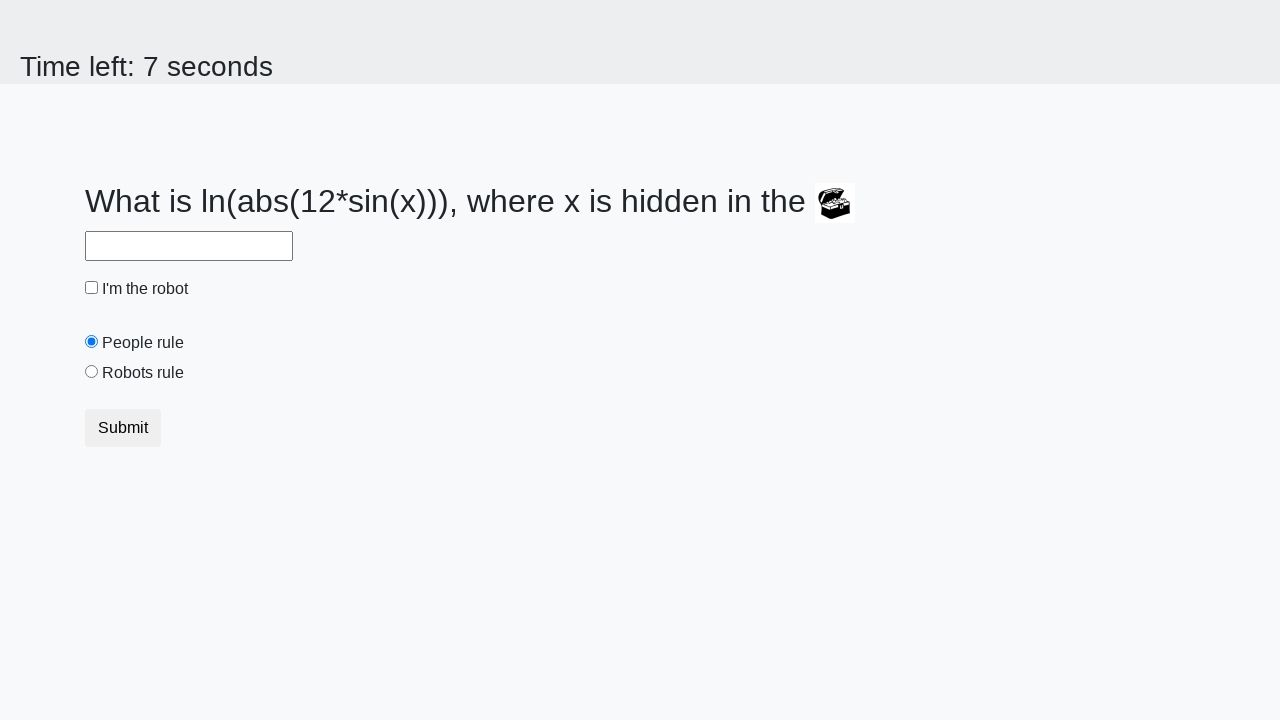